Tests that a button becomes clickable after a delay on a dynamic properties demo page. Waits for the "Enable After" button to become clickable and verifies it is displayed.

Starting URL: https://demoqa.com/dynamic-properties

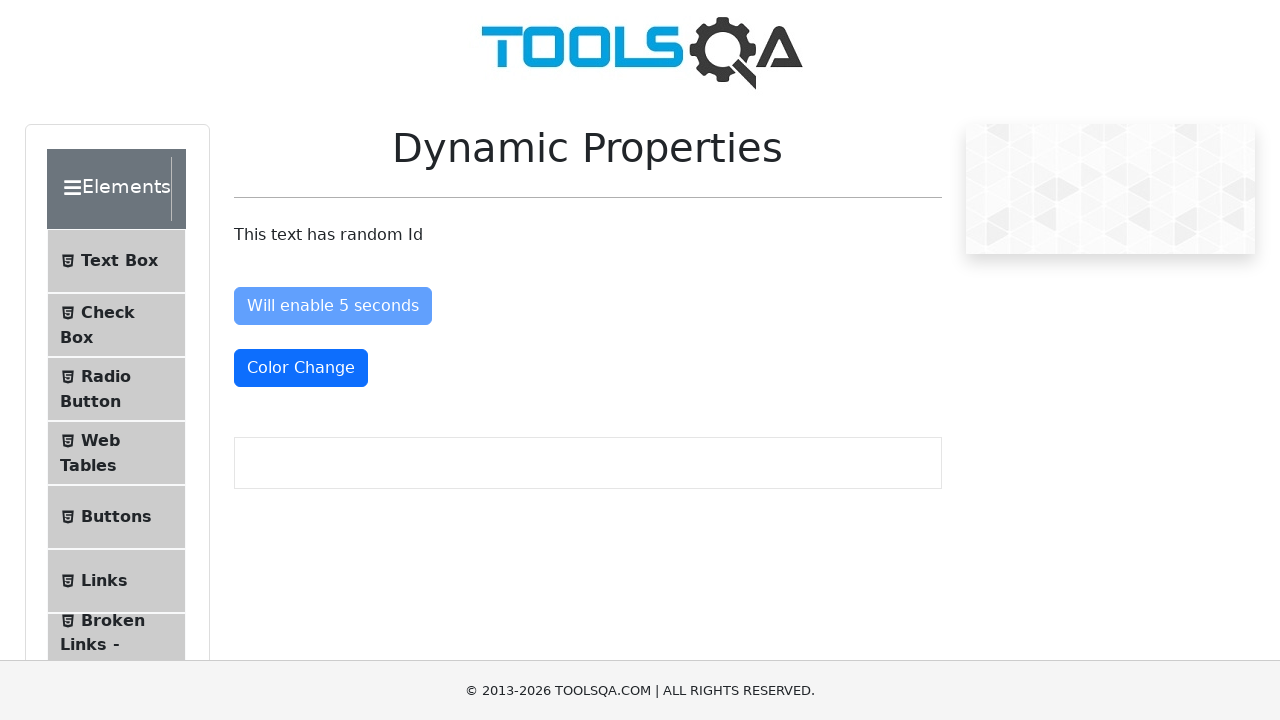

Located the 'Enable After' button element
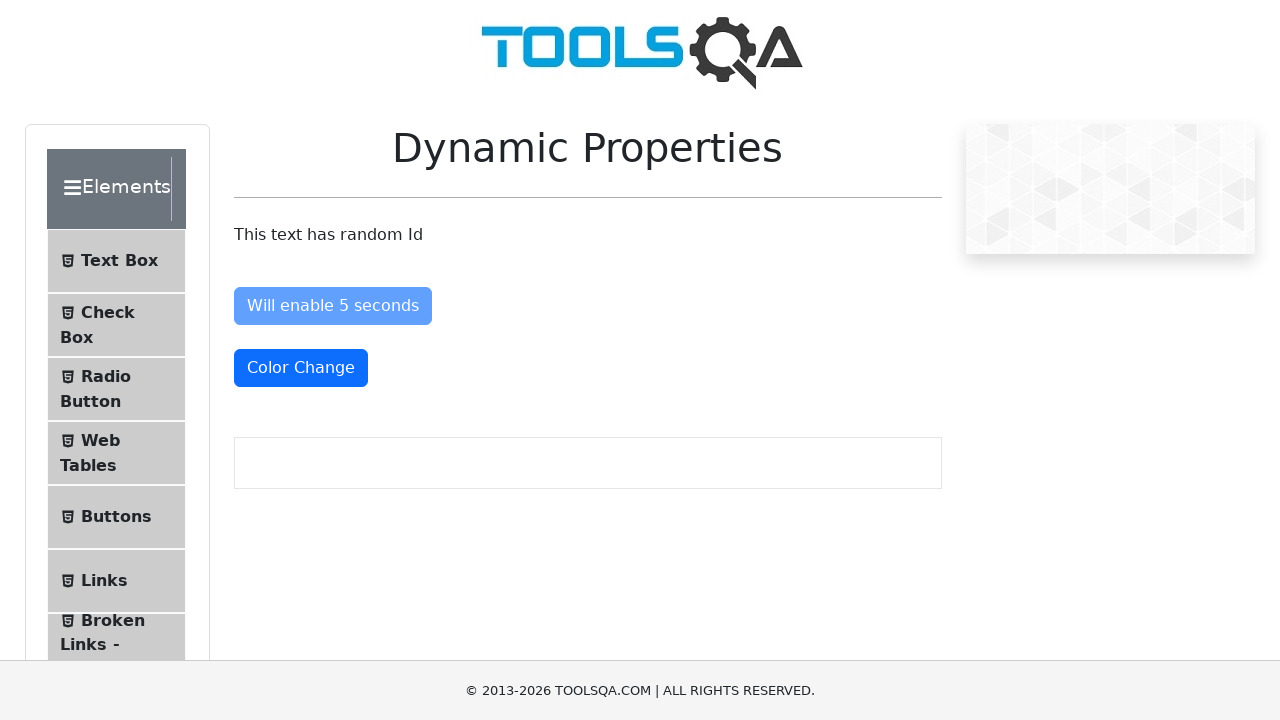

Waited for 'Enable After' button to become visible
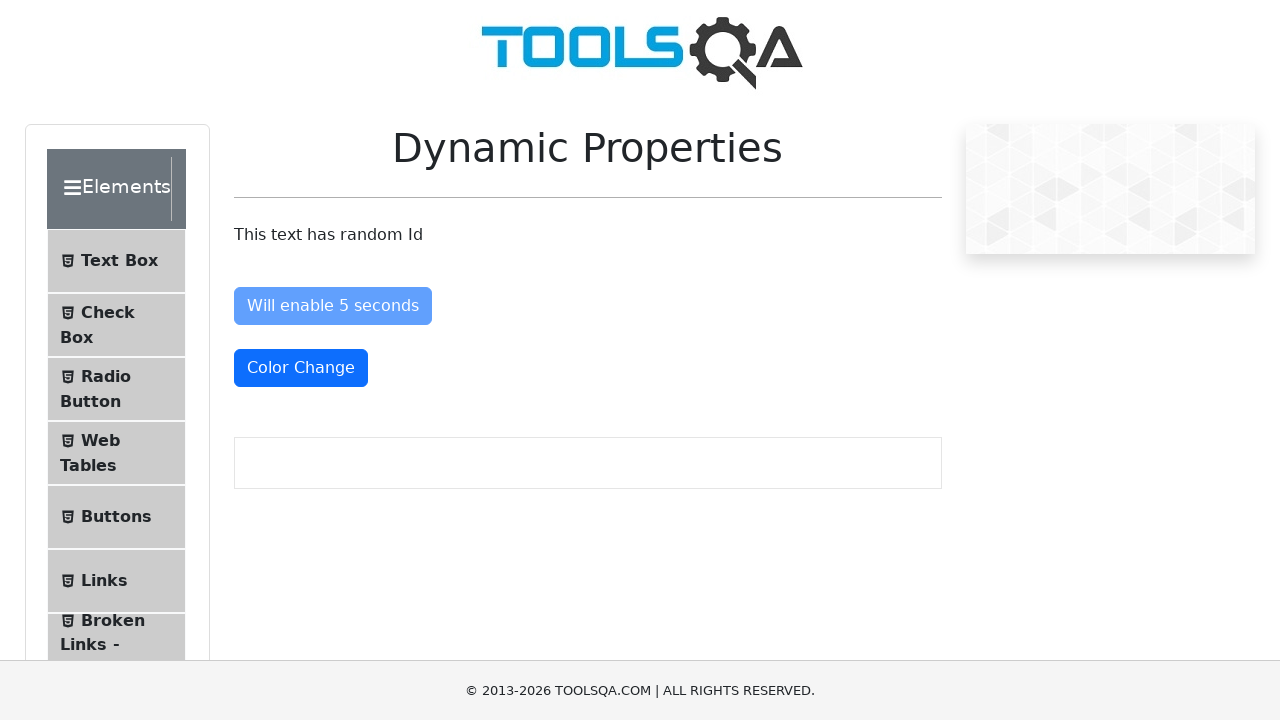

Waited for 'Enable After' button to become enabled (not disabled)
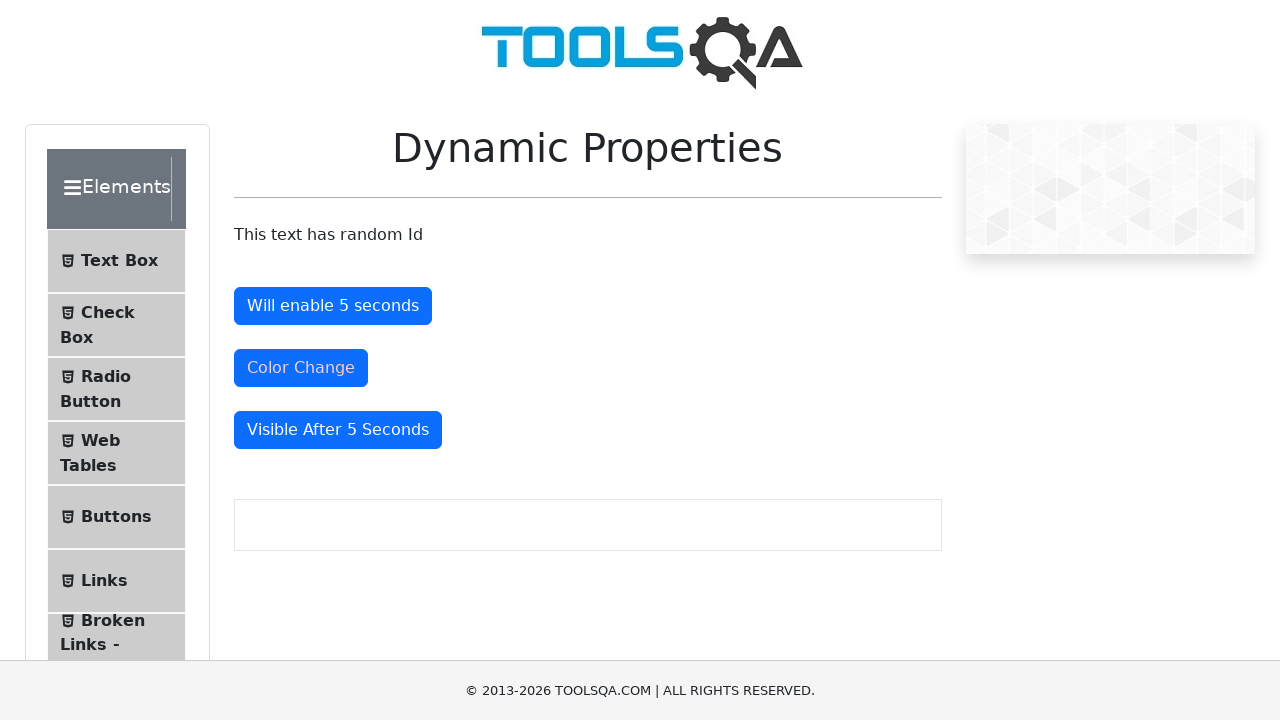

Verified that 'Enable After' button is visible
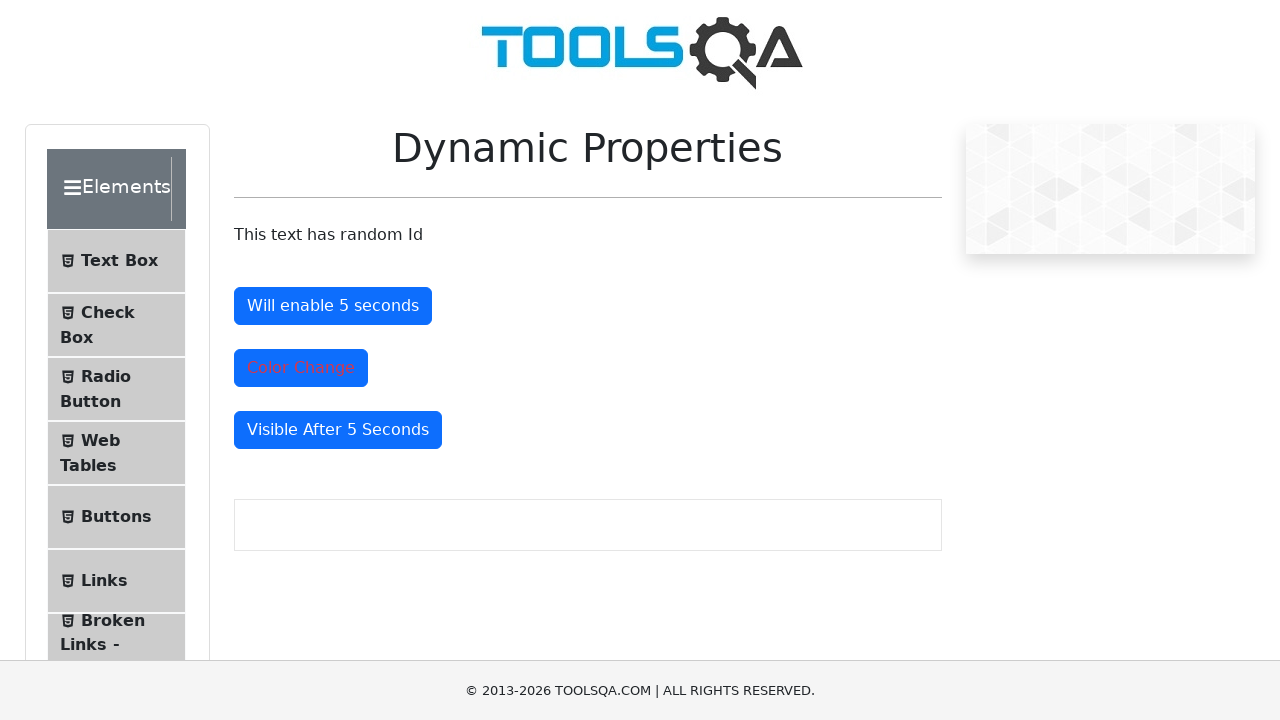

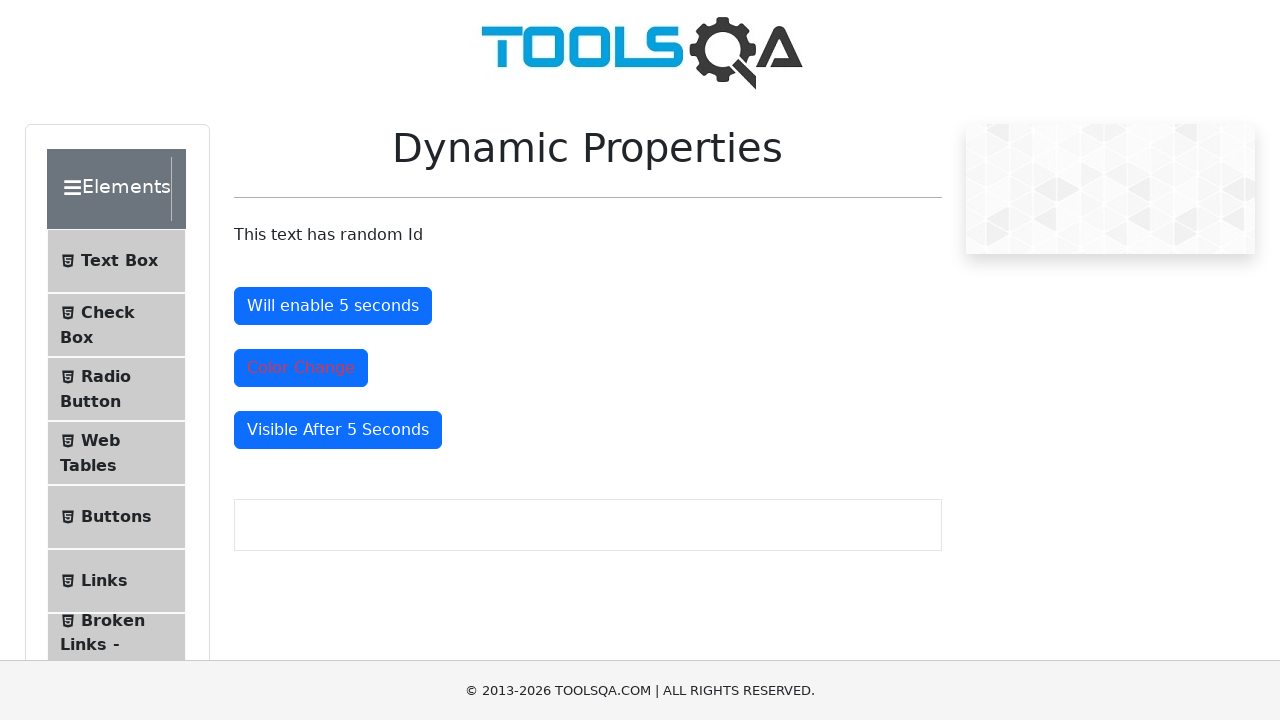